Automates a typing practice website by selecting a random article, setting a typing time, and automatically typing the text to achieve a target typing speed.

Starting URL: https://dazi.kukuw.com/

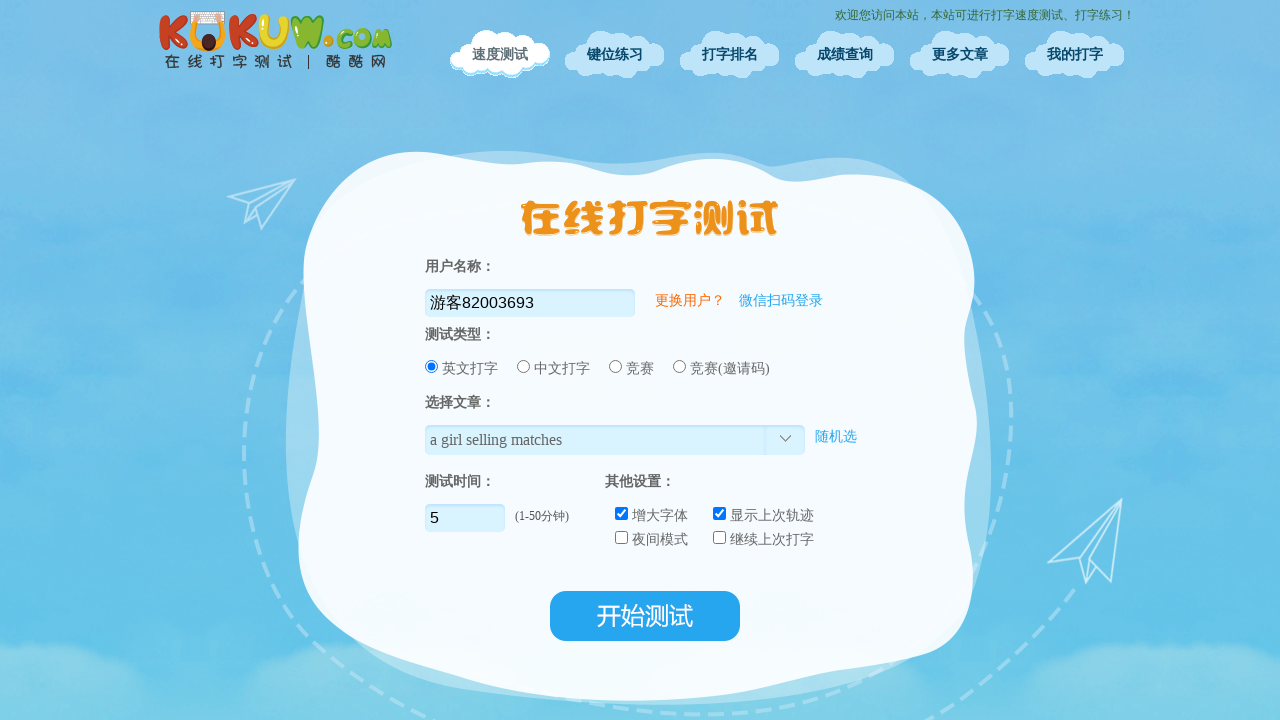

Clicked random article selection button at (836, 436) on xpath=//*[@id="suiji_a"]
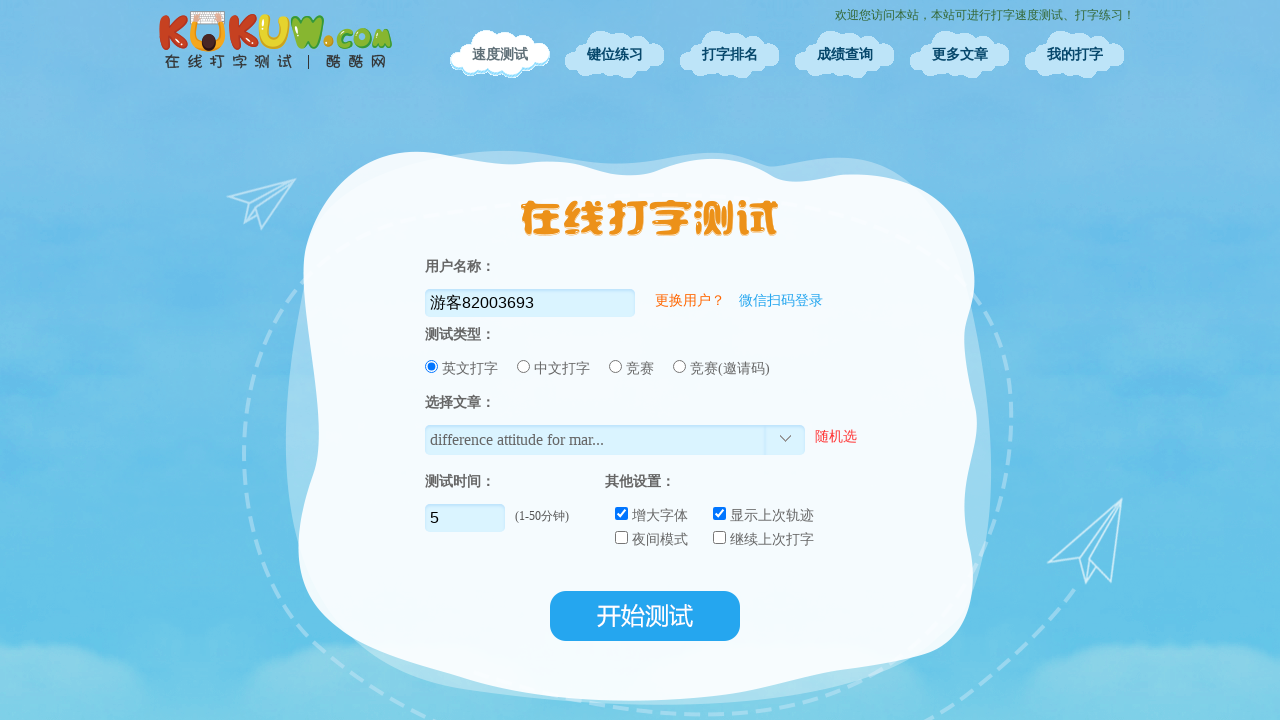

Article selection loaded
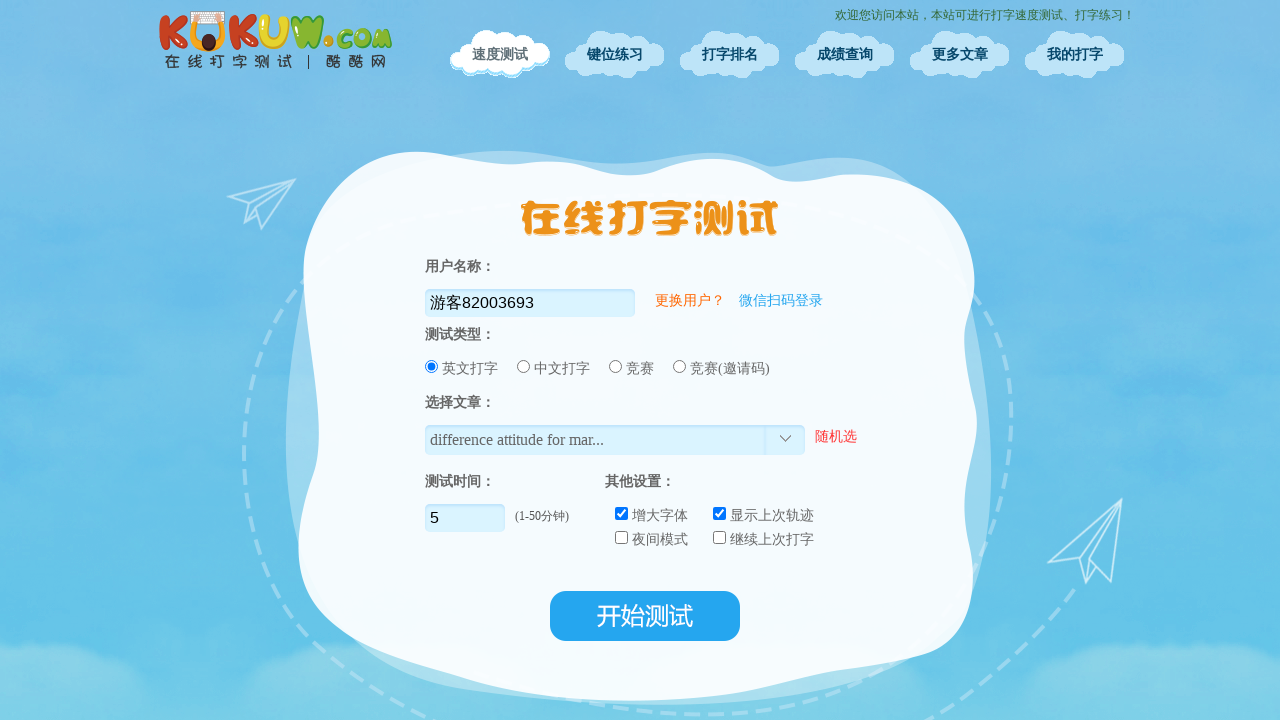

Cleared typing time input field on xpath=//*[@id="time"]
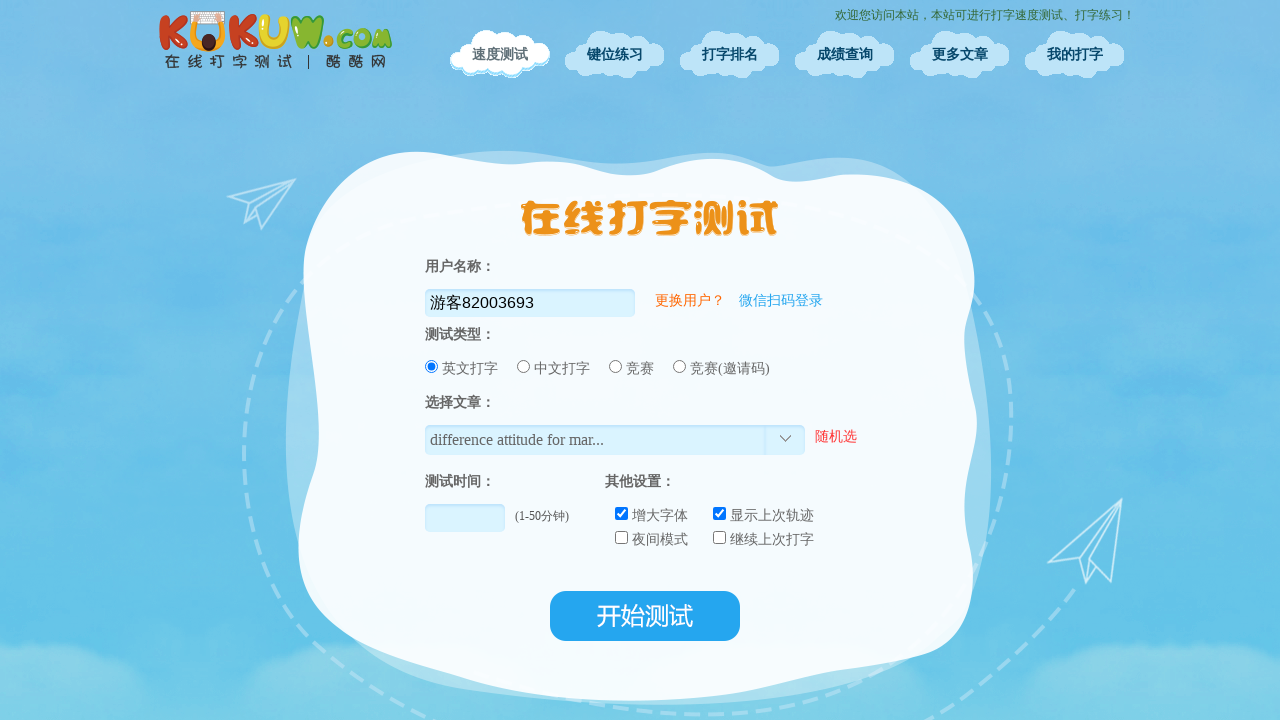

Set typing time to 3 minutes on xpath=//*[@id="time"]
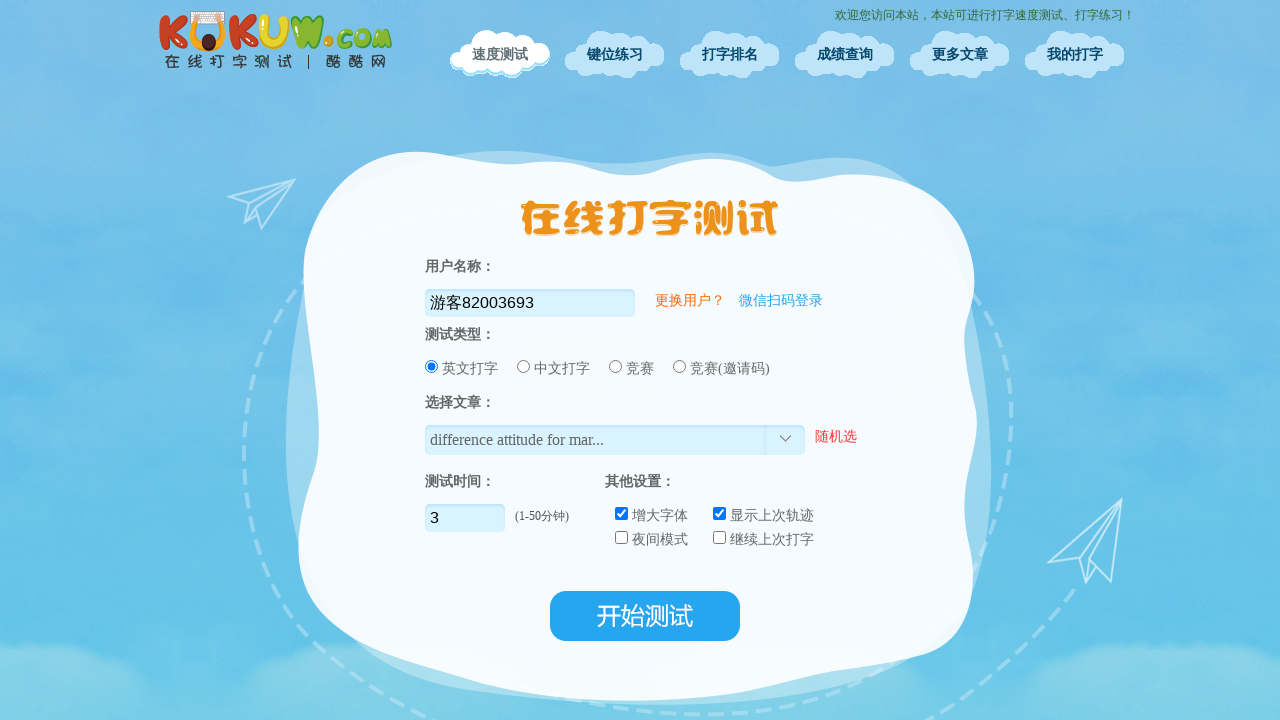

Waited for settings to apply
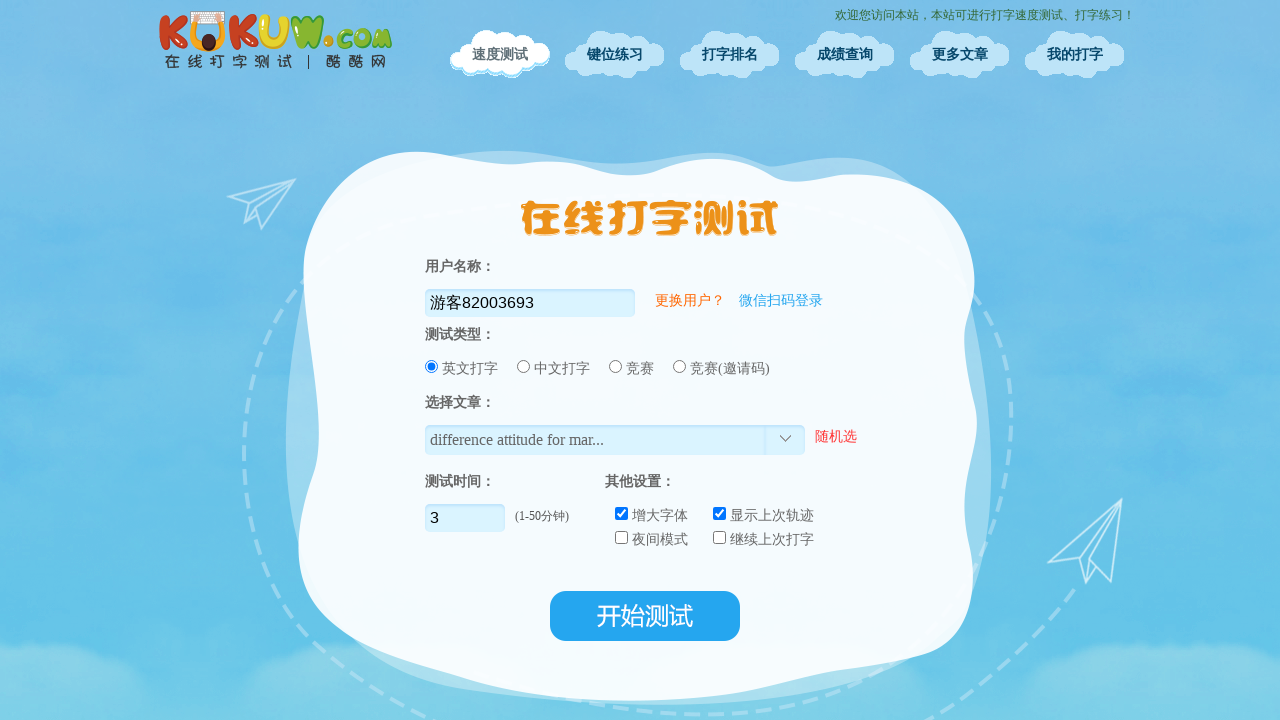

Clicked start button to begin typing test at (645, 616) on xpath=/html/body/div[2]/div[3]/div/div/form/ul[6]/li[2]/input
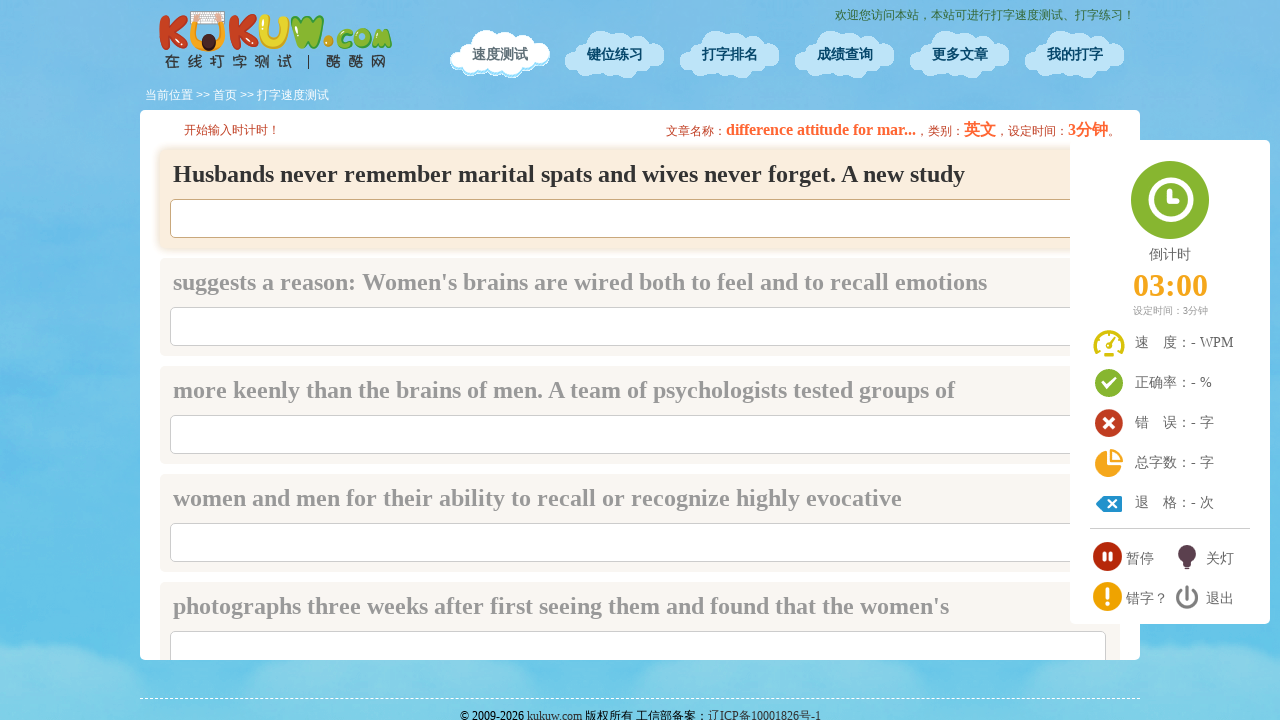

Typing page loaded successfully
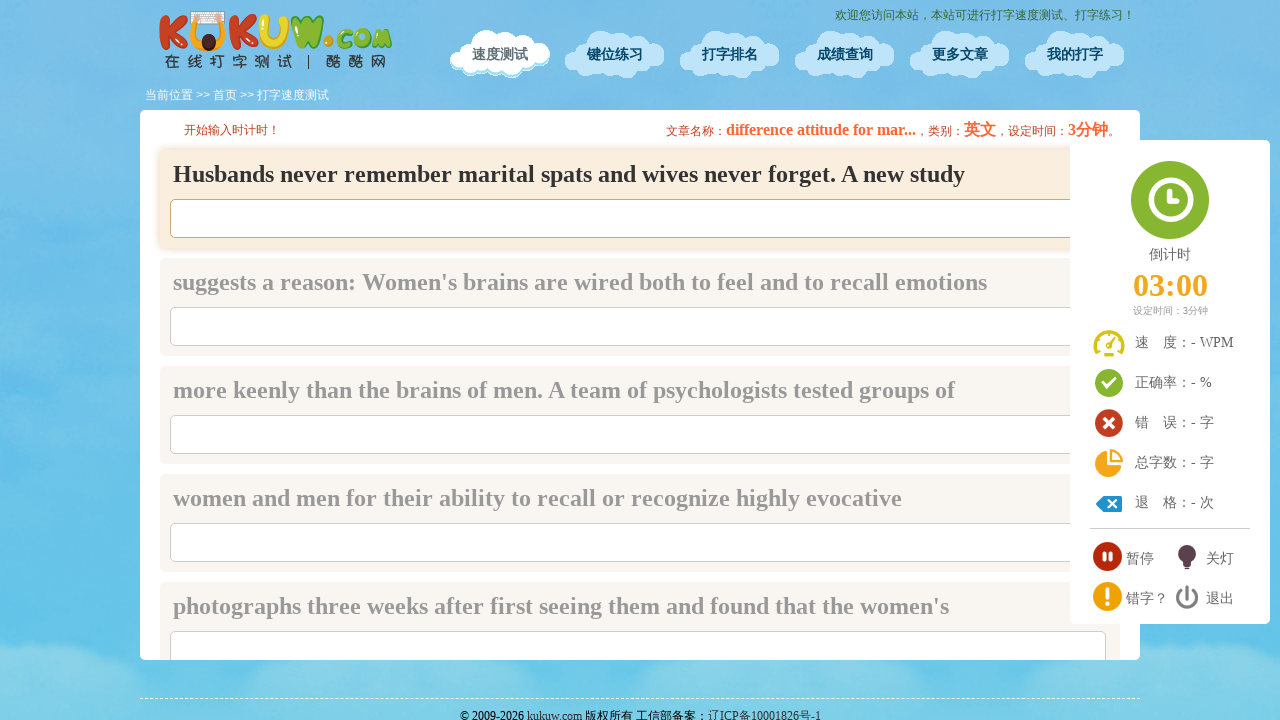

Typed 74 characters on line 1 on xpath=/html/body/div[2]/form/div[3]/div[1]/input[2]
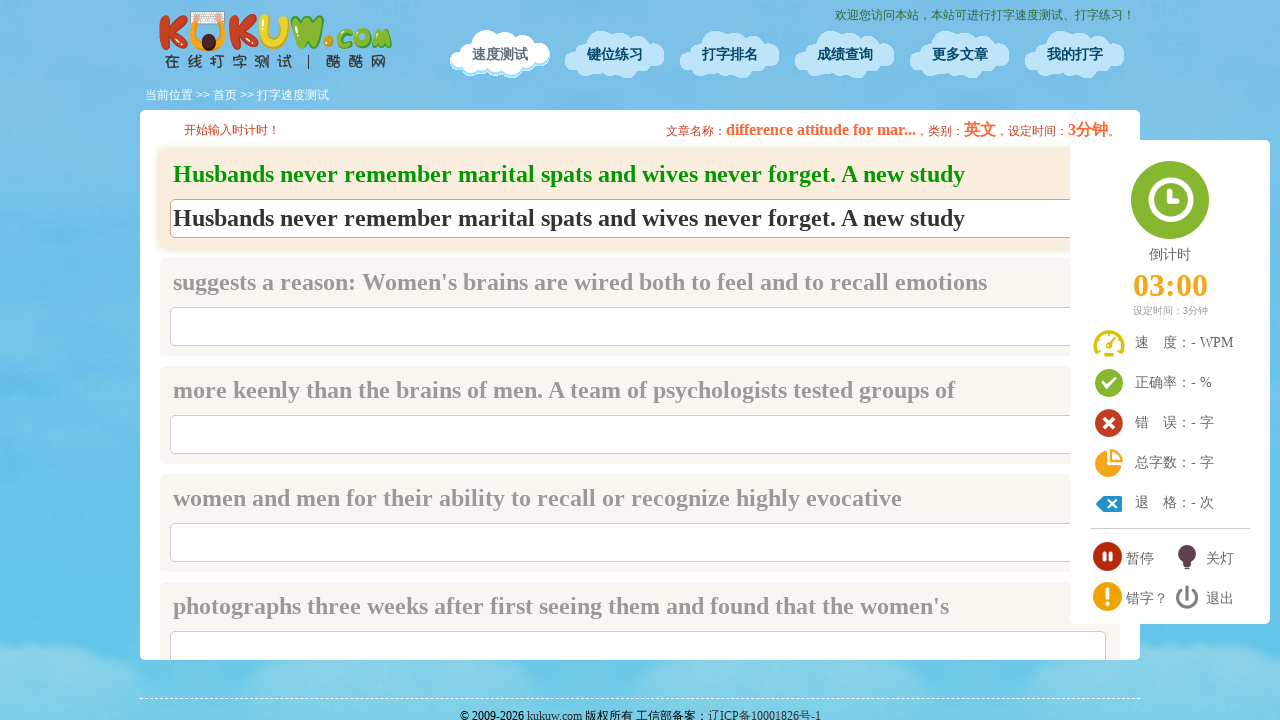

Completed typing 74 characters total on xpath=/html/body/div[2]/form/div[3]/div[2]/input[2]
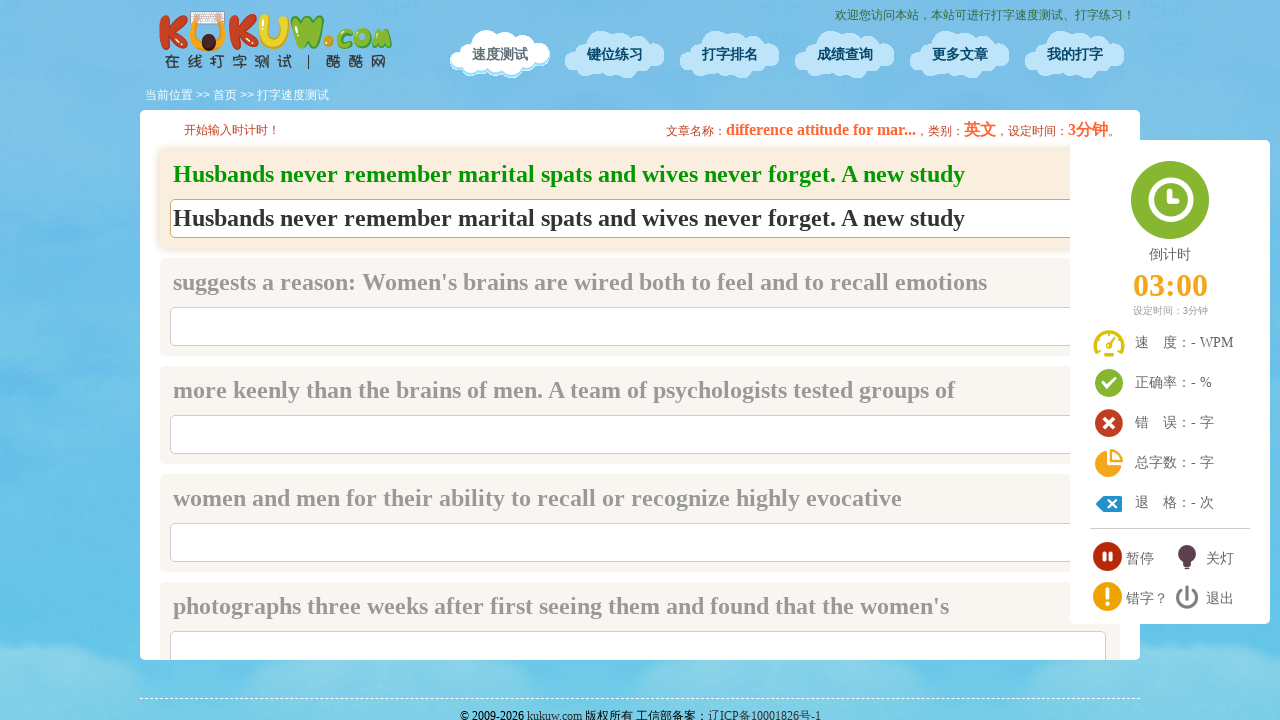

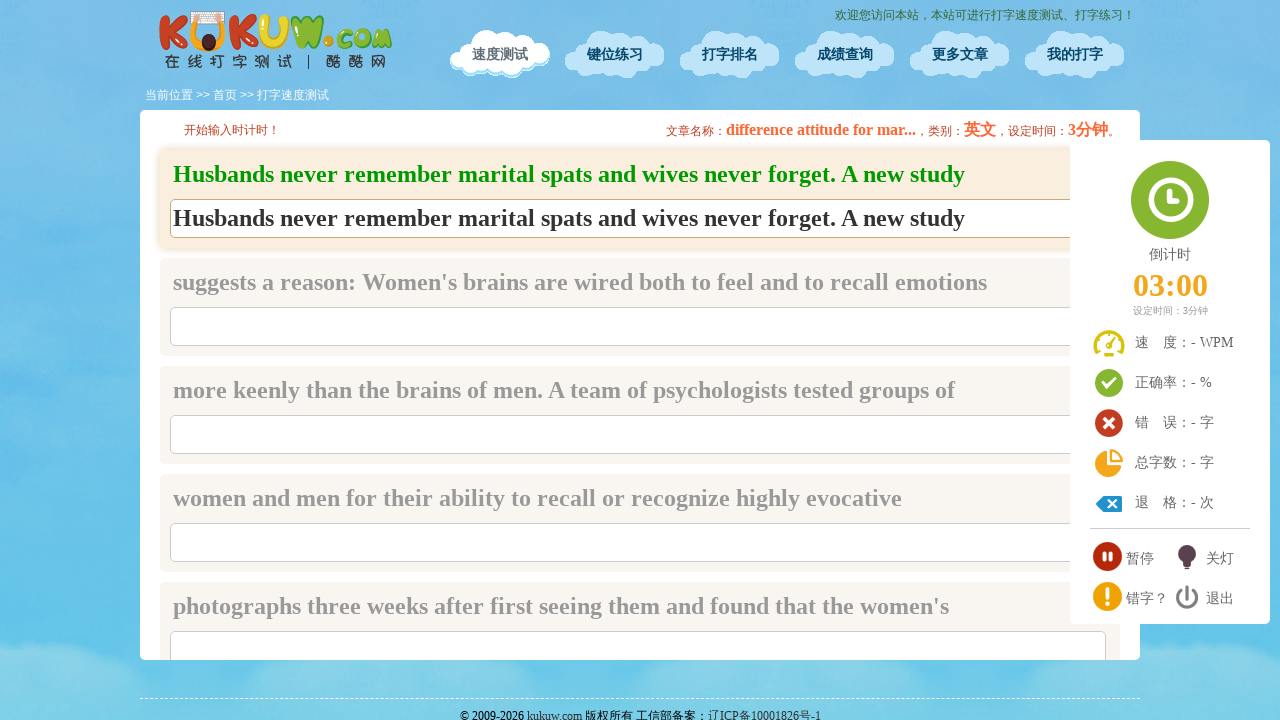